Tests checkbox functionality by locating two checkboxes and clicking each one if it is not already selected

Starting URL: https://the-internet.herokuapp.com/checkboxes

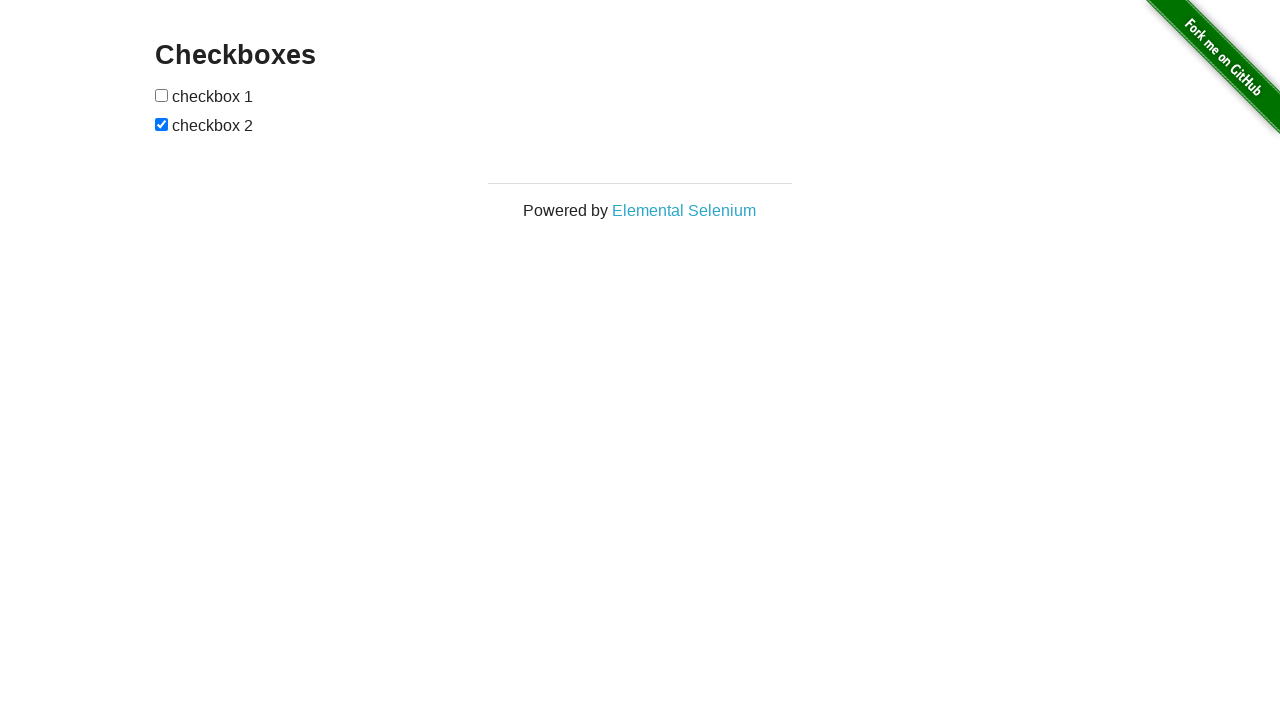

Located first checkbox element
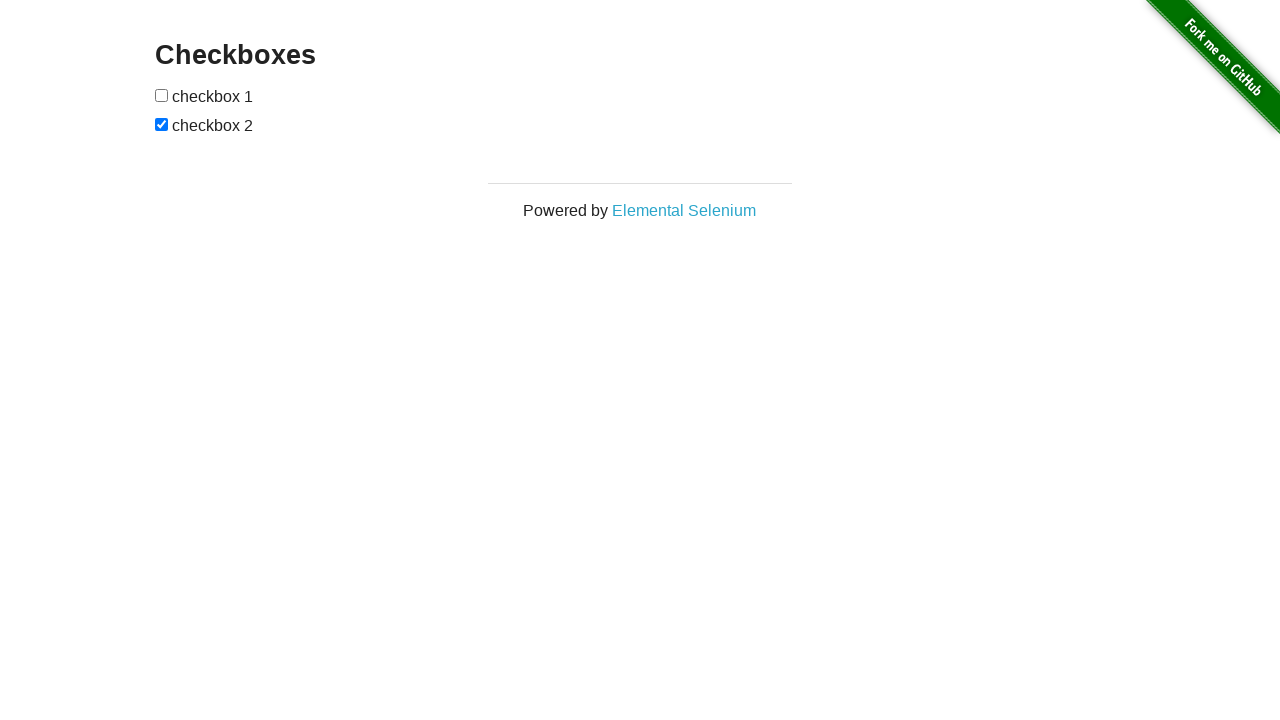

Located second checkbox element
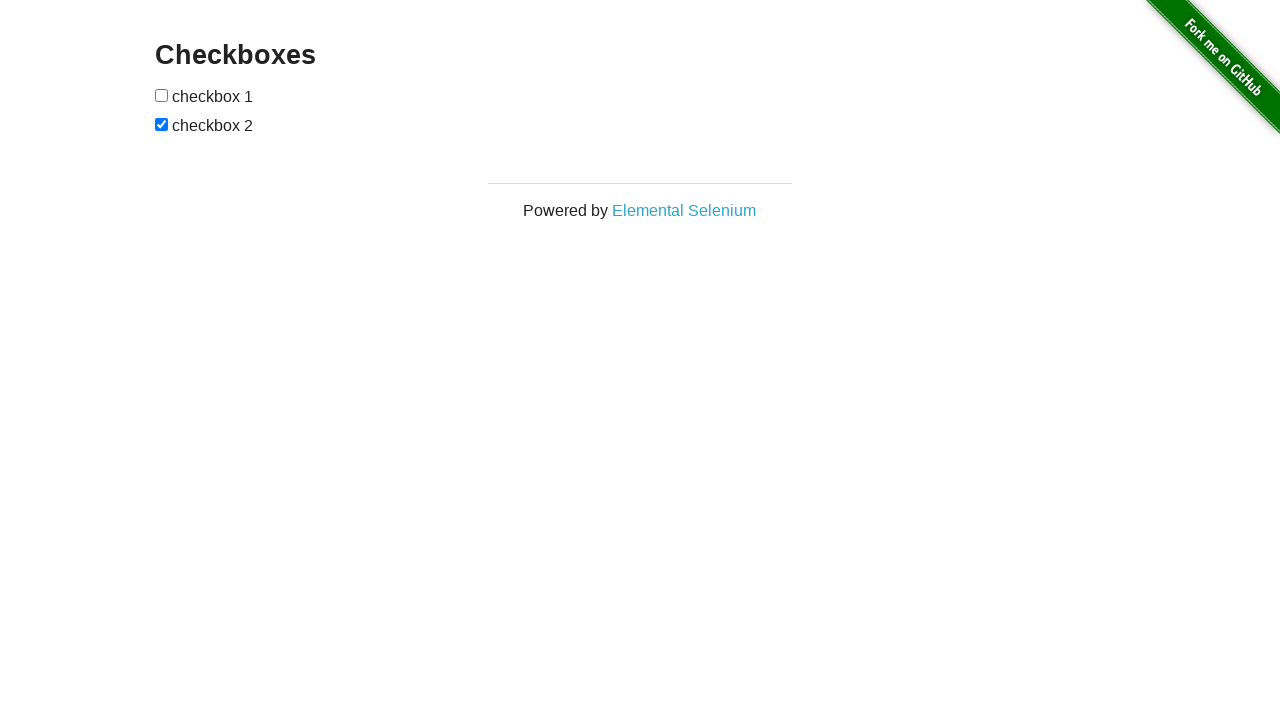

Verified first checkbox is not checked
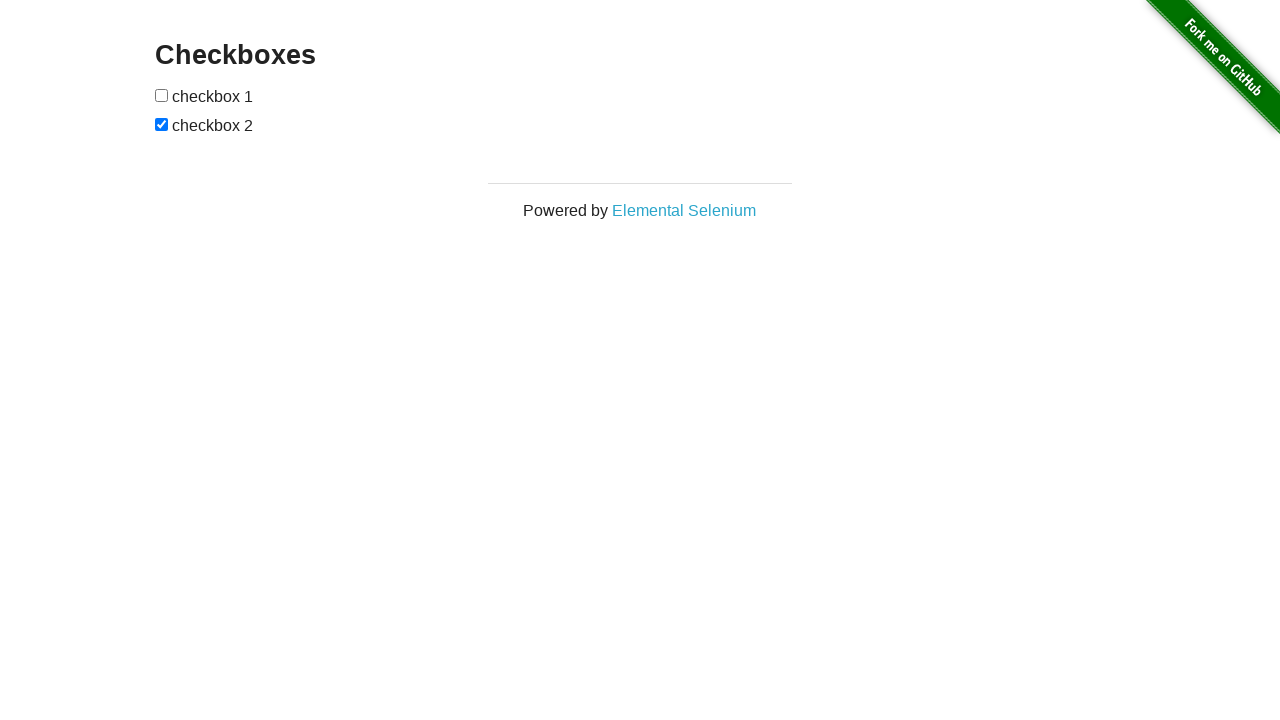

Clicked first checkbox to select it at (162, 95) on (//*[@type='checkbox'])[1]
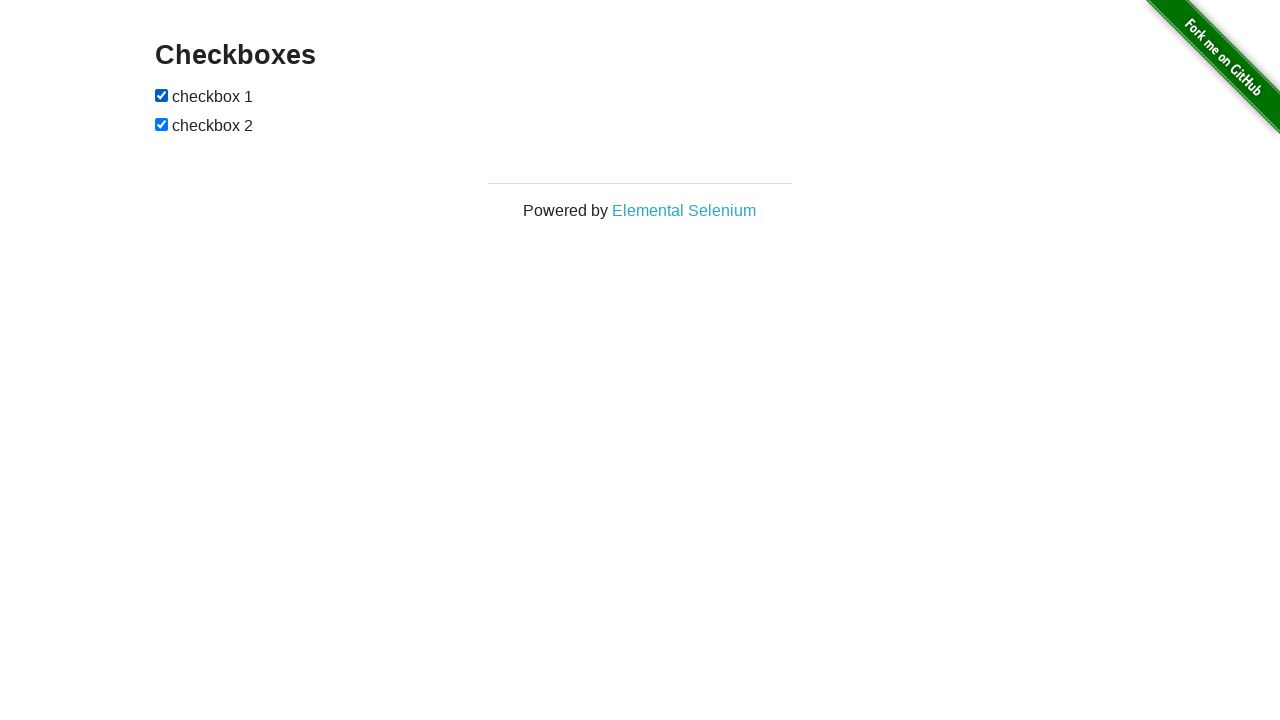

Second checkbox is already checked, skipping click
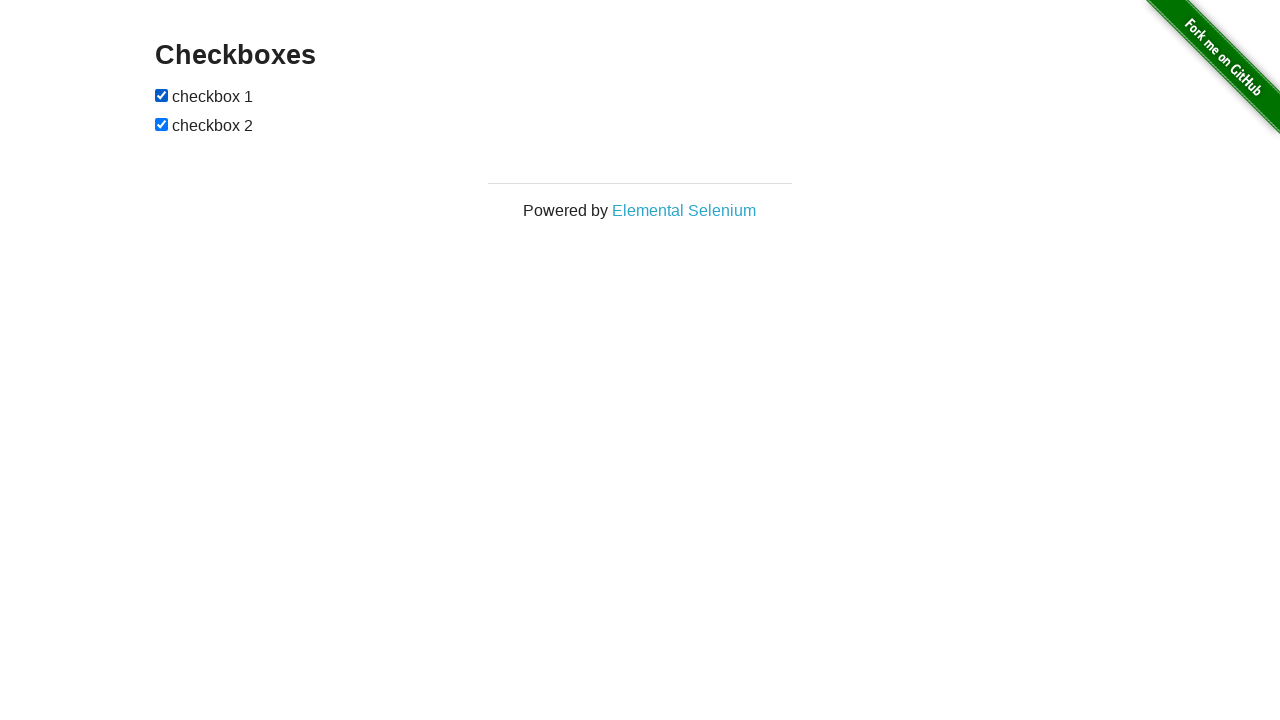

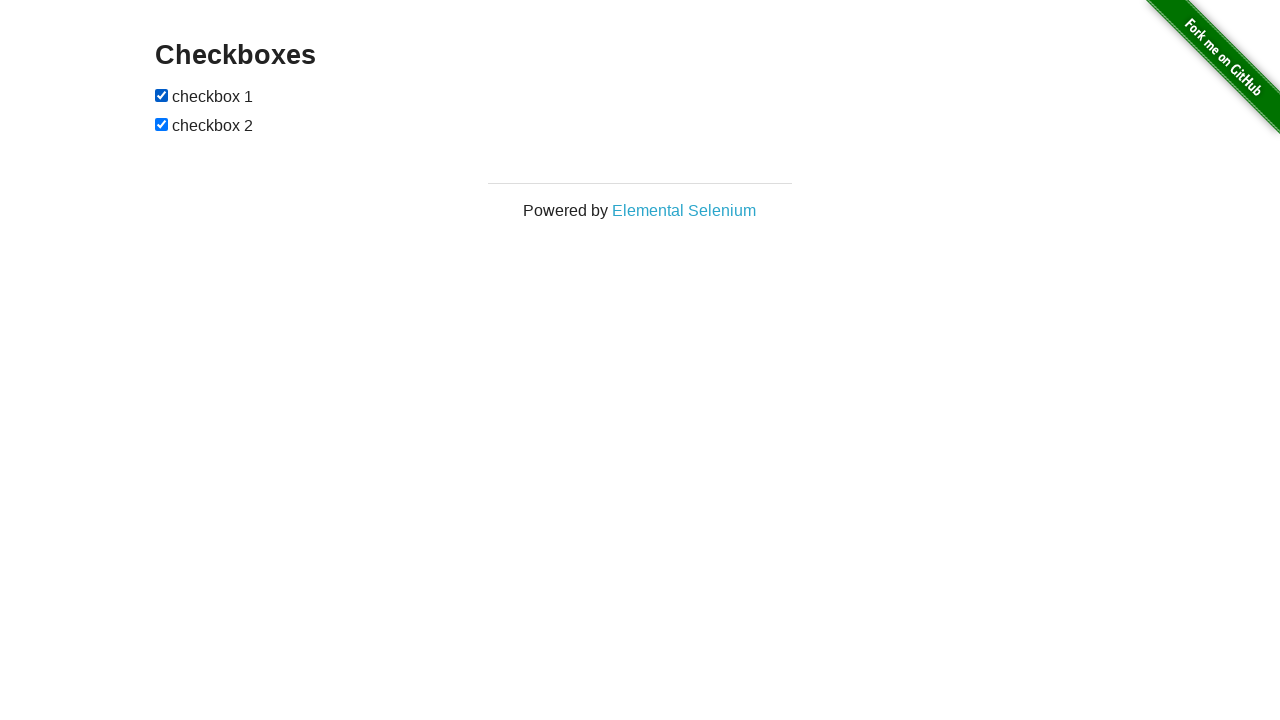